Tests getting CSS property value from the logo element

Starting URL: https://duckduckgo.com/

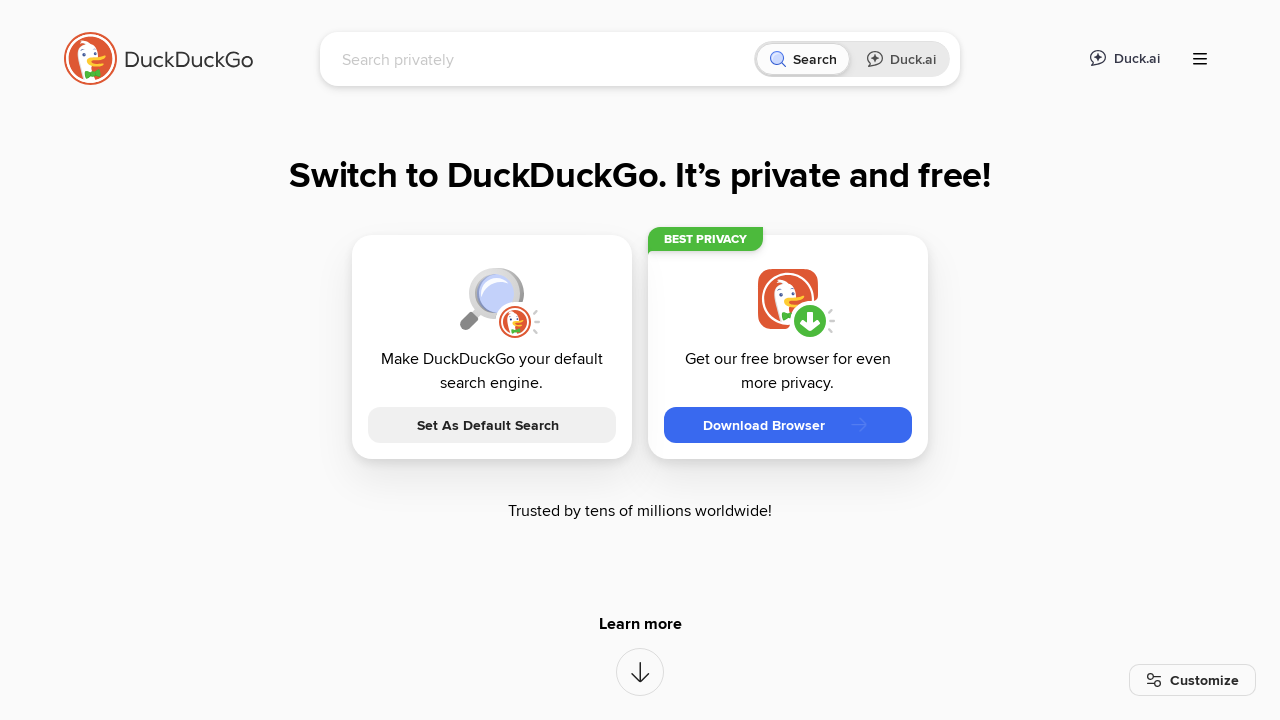

Located logo element using XPath selector
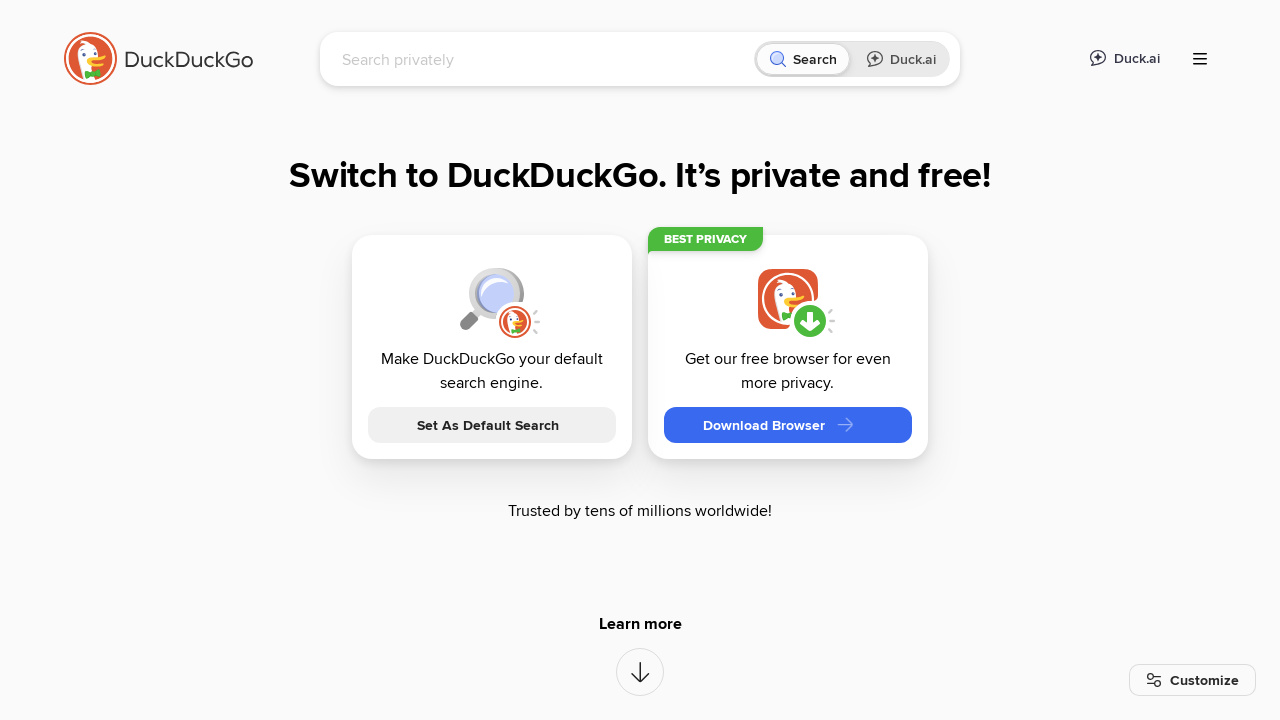

Retrieved computed CSS display property value from logo element
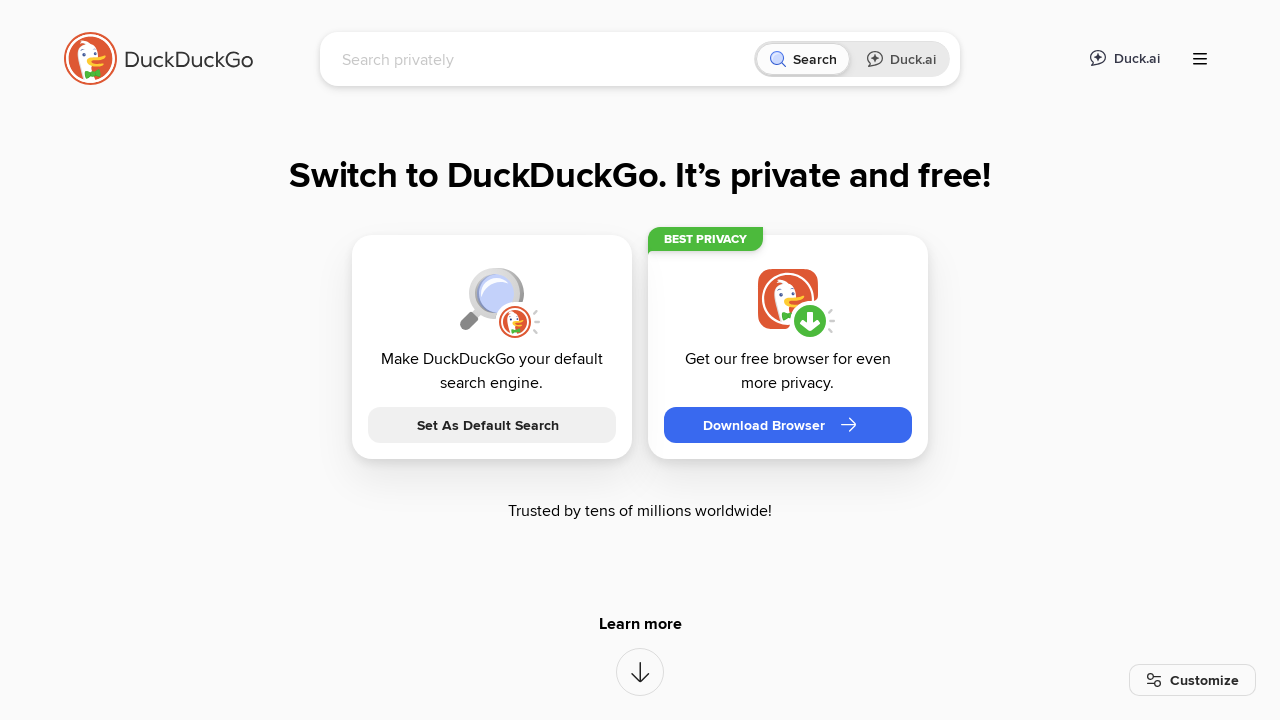

Verified logo element is visible
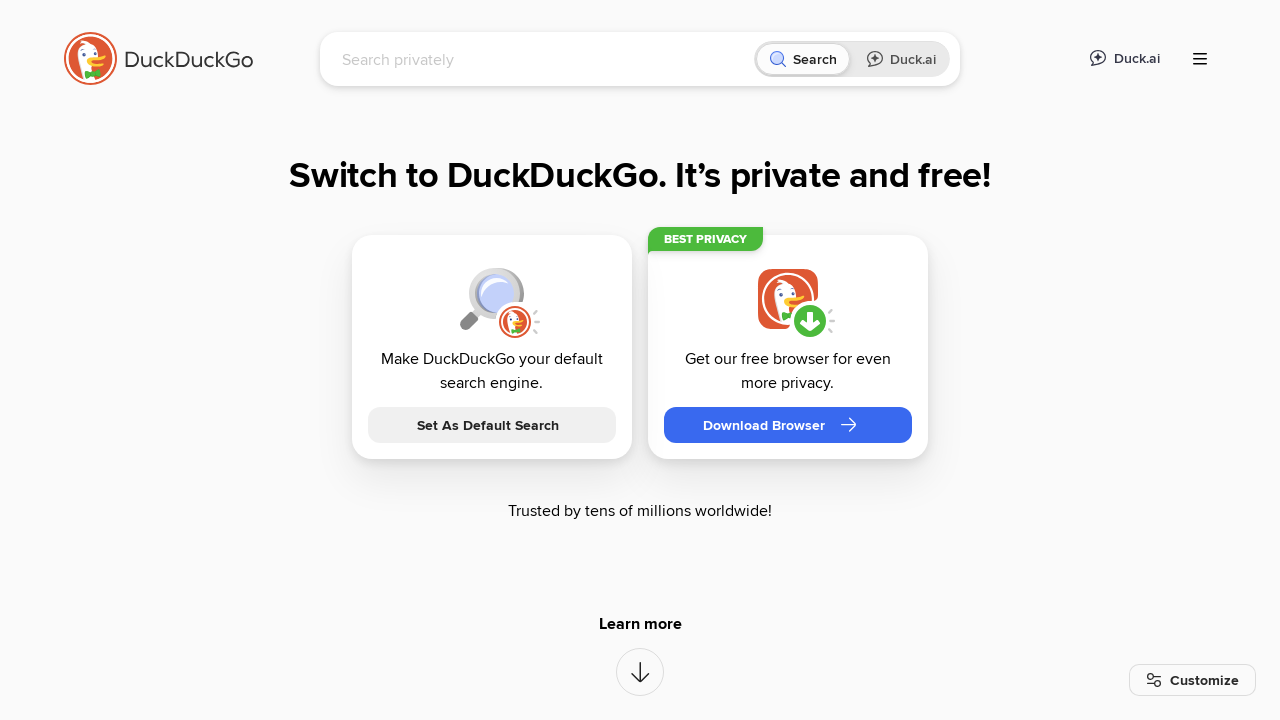

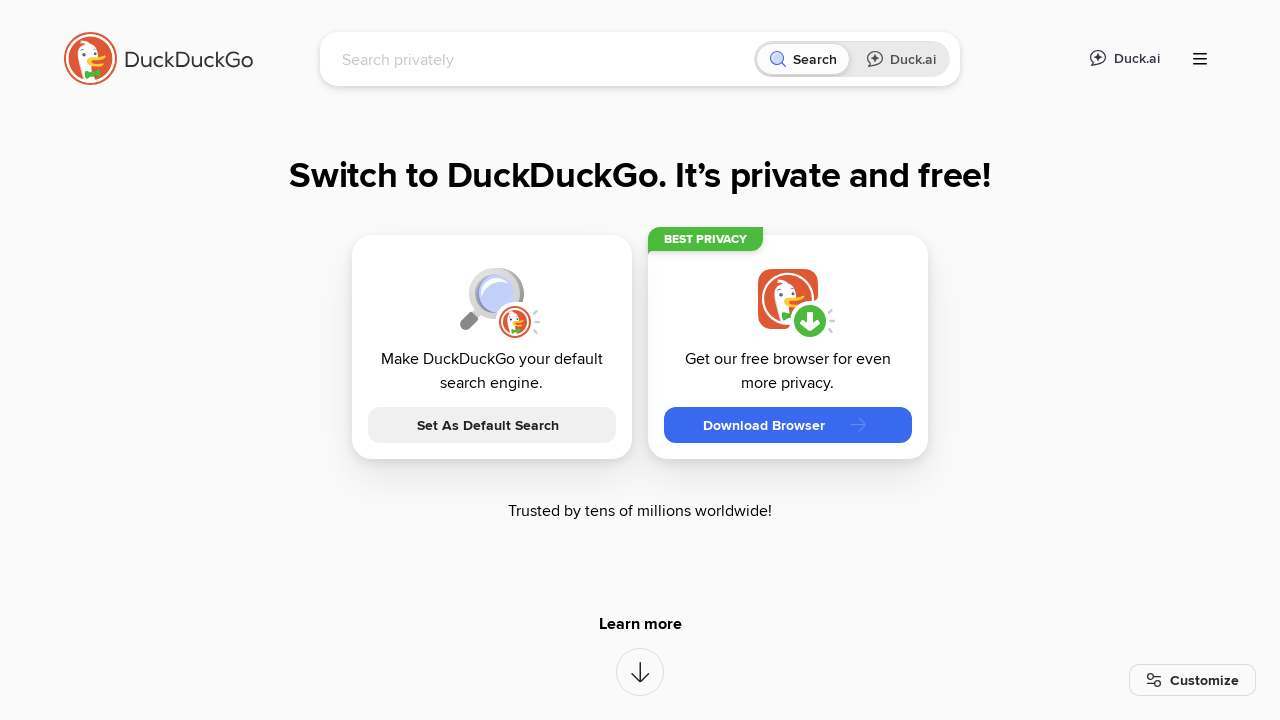